Tests e-commerce checkout flow by searching for products, adding items to cart, and completing the checkout process with country selection

Starting URL: https://rahulshettyacademy.com/seleniumPractise/#/

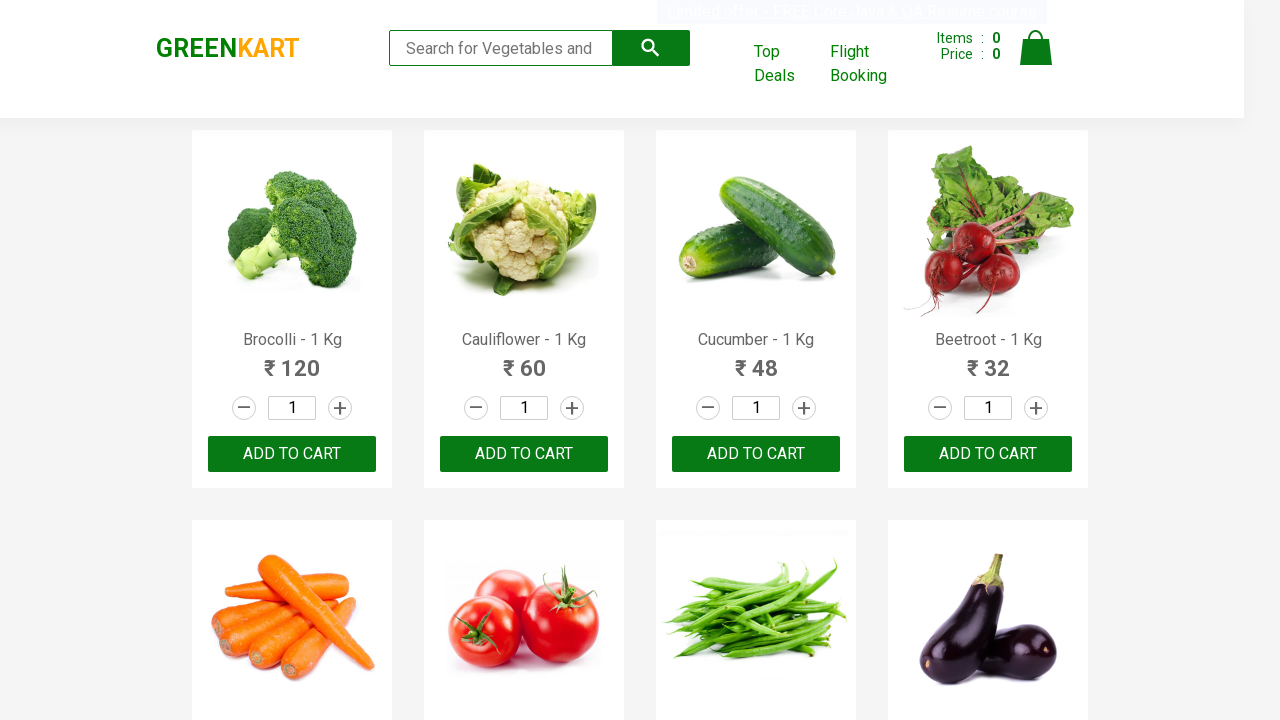

Filled search field with 'ca' to search for products on .search-keyword
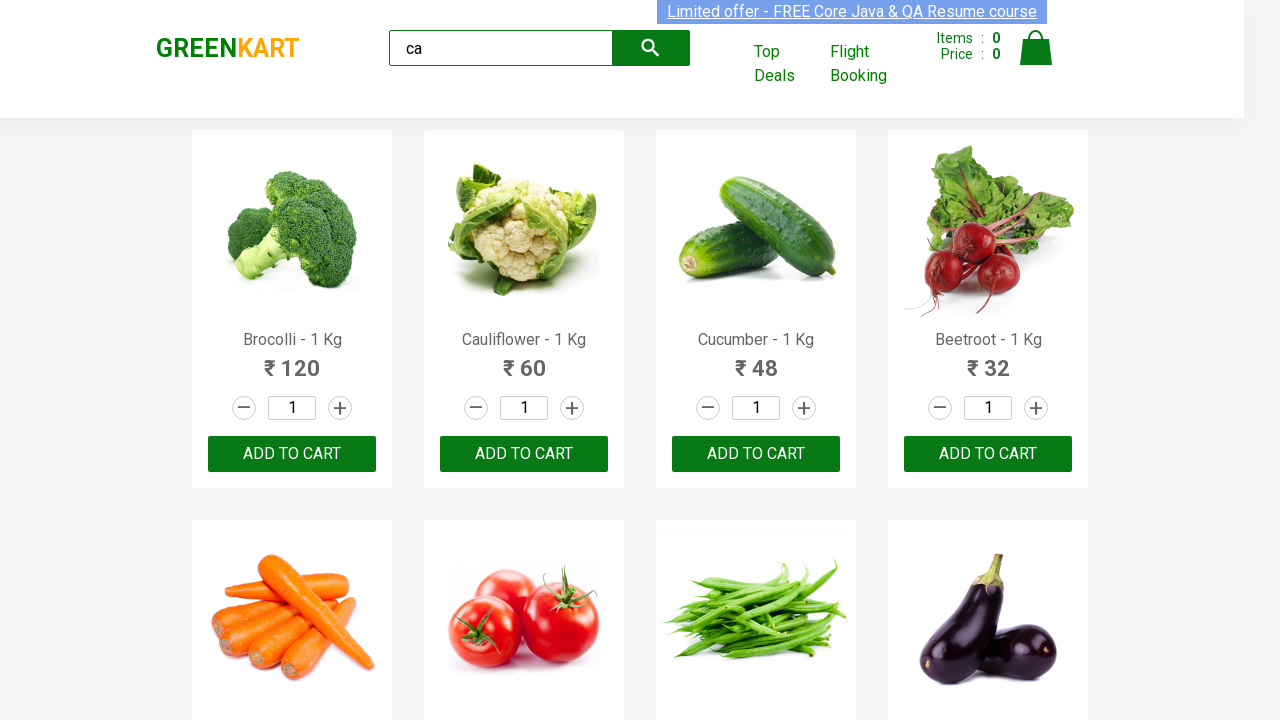

Waited for search results to load
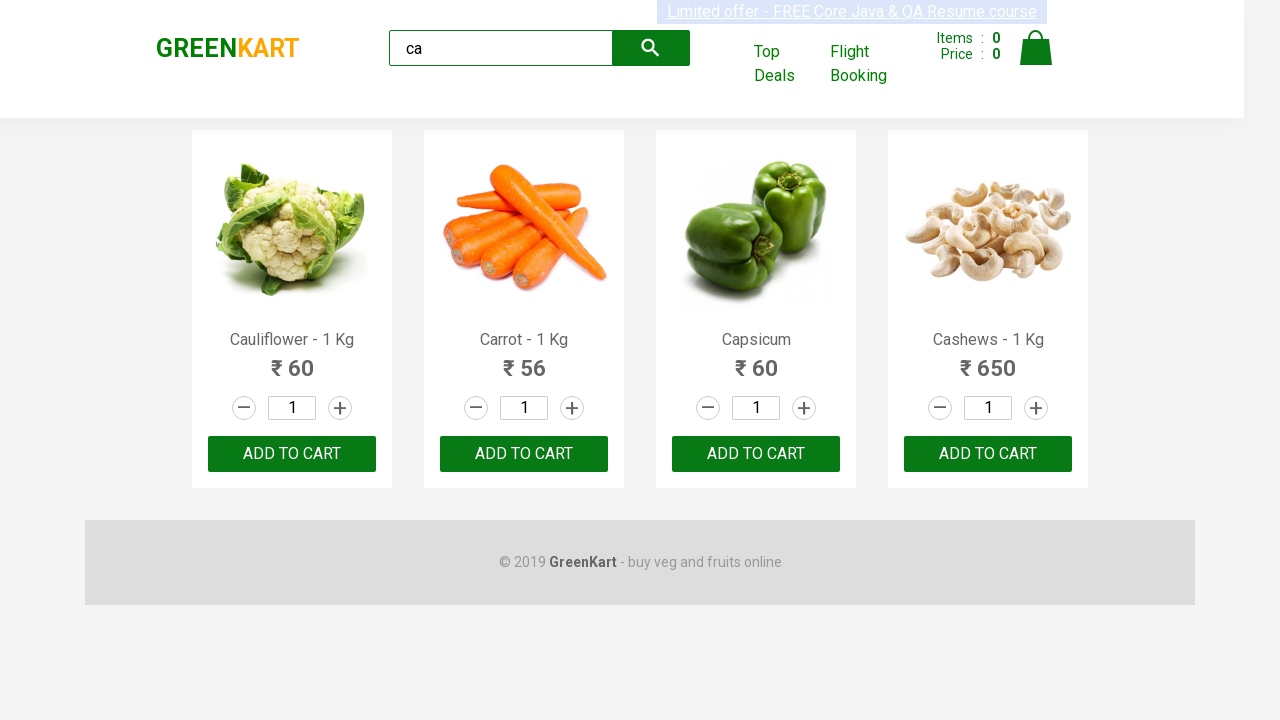

Located all product elements on the page
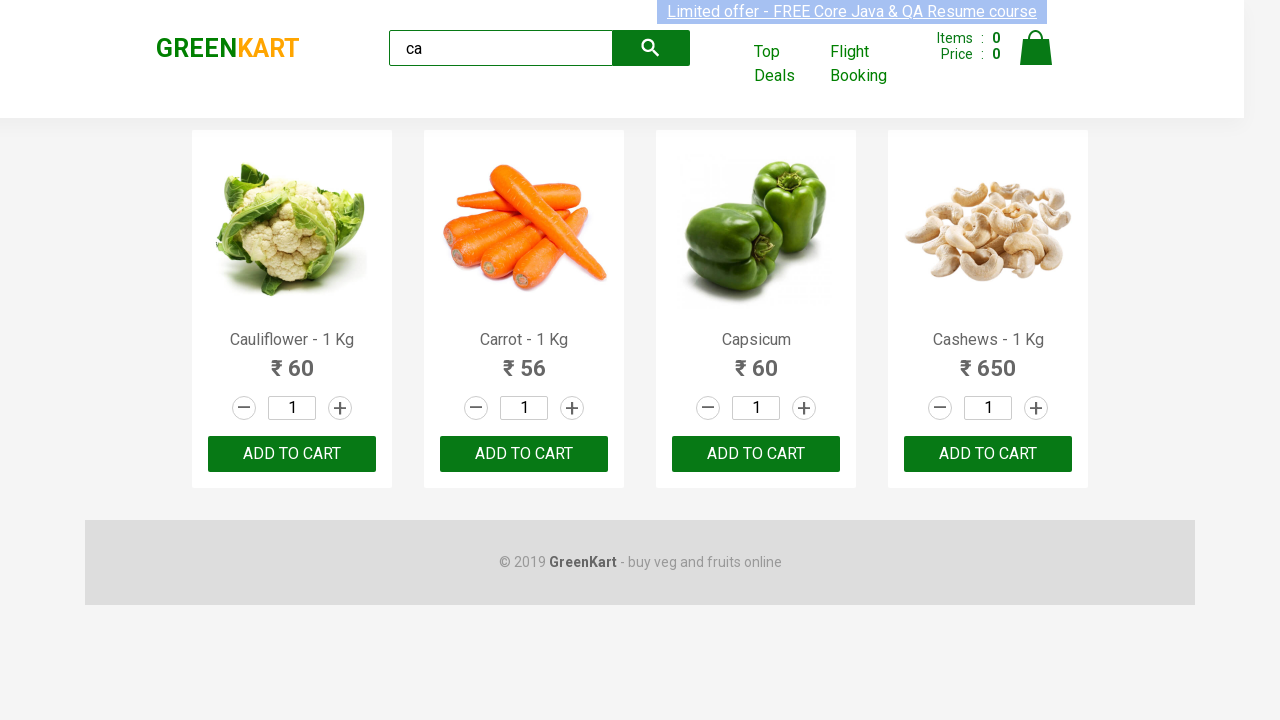

Found and clicked 'ADD TO CART' for Carrot product at (524, 454) on .products .product >> nth=1 >> text=ADD TO CART
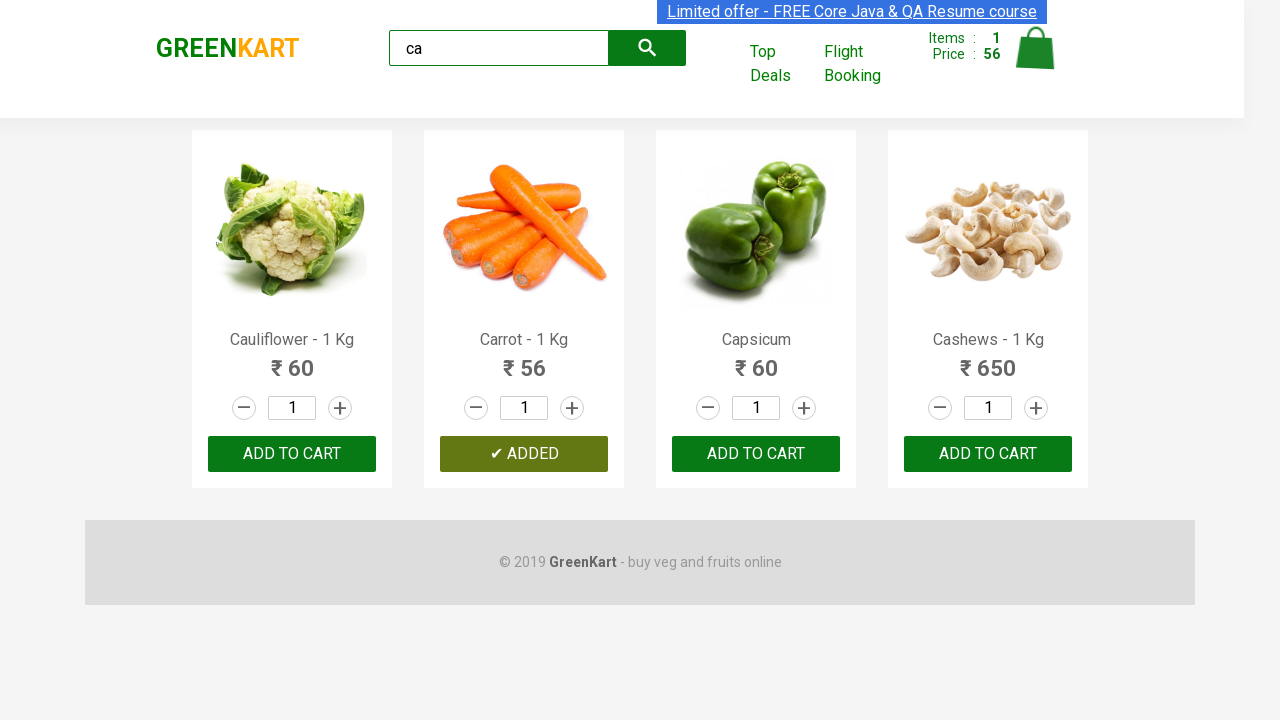

Clicked on cart icon to view cart at (1036, 48) on .cart-icon [alt="Cart"]
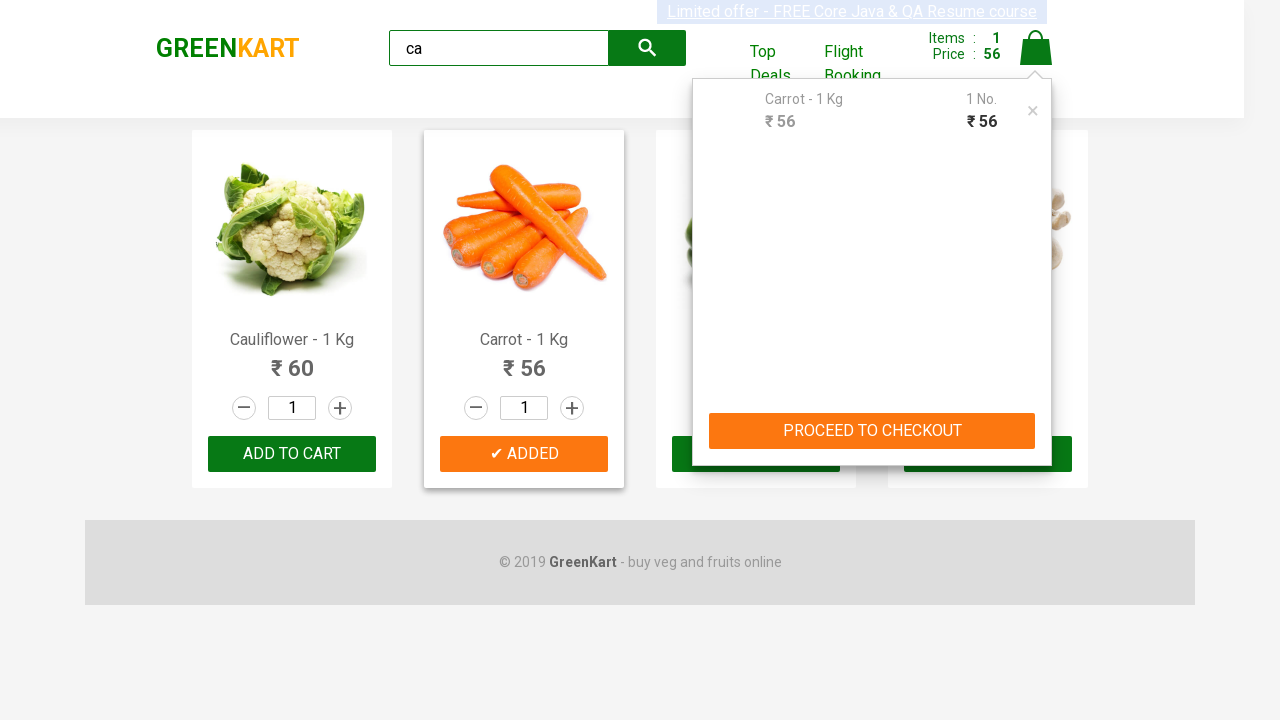

Waited for cart page to load
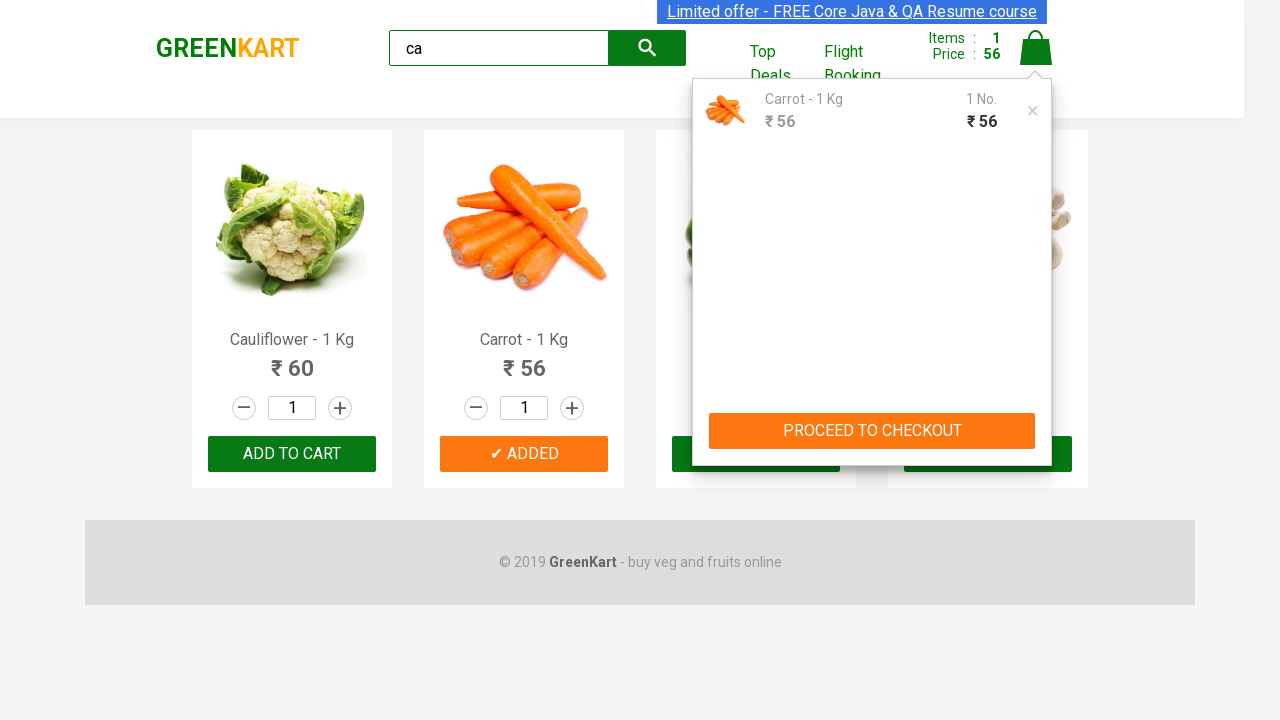

Clicked 'PROCEED TO CHECKOUT' button at (872, 431) on text=PROCEED TO CHECKOUT
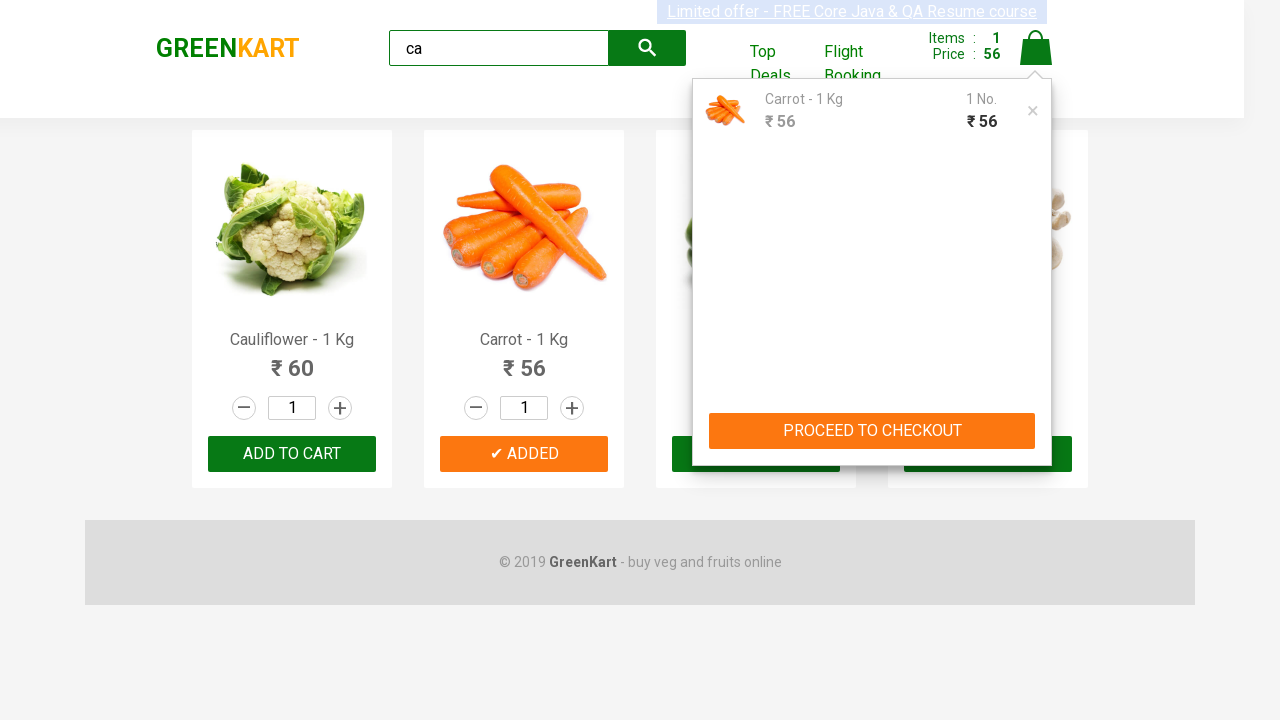

Clicked 'Place Order' button at (1036, 420) on text=Place Order
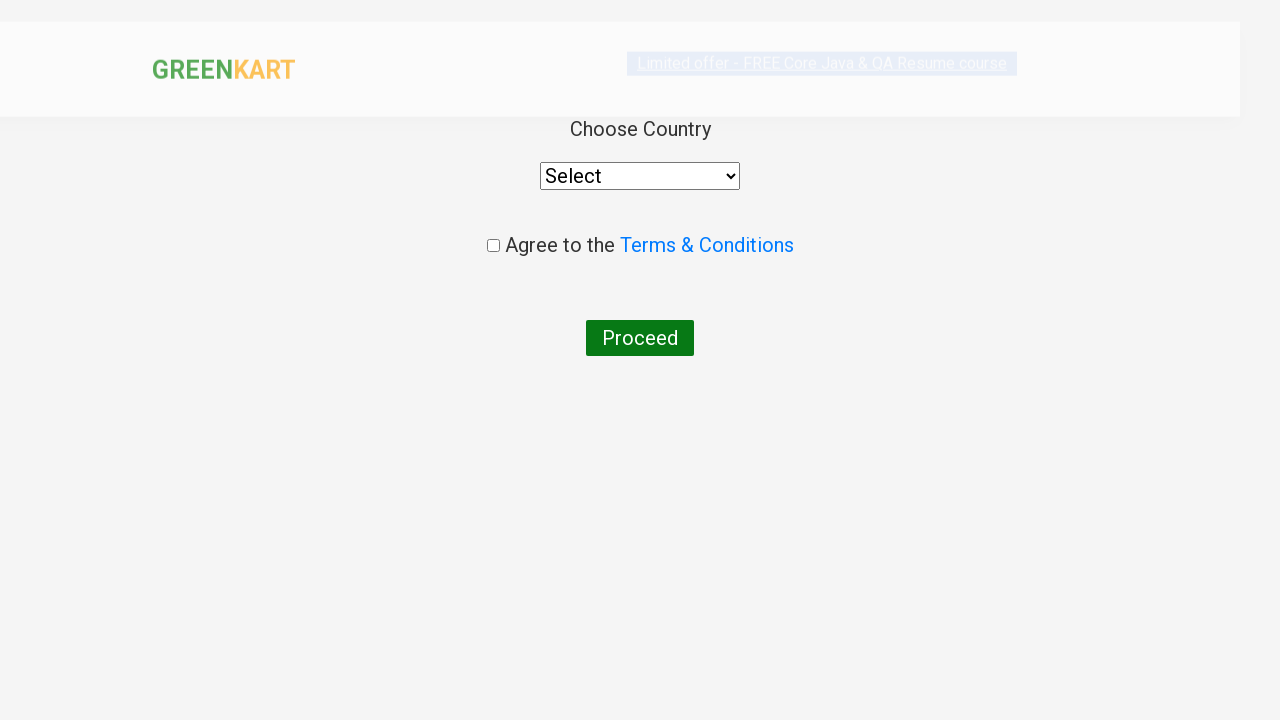

Selected 'India' from country dropdown on .wrapperTwo select
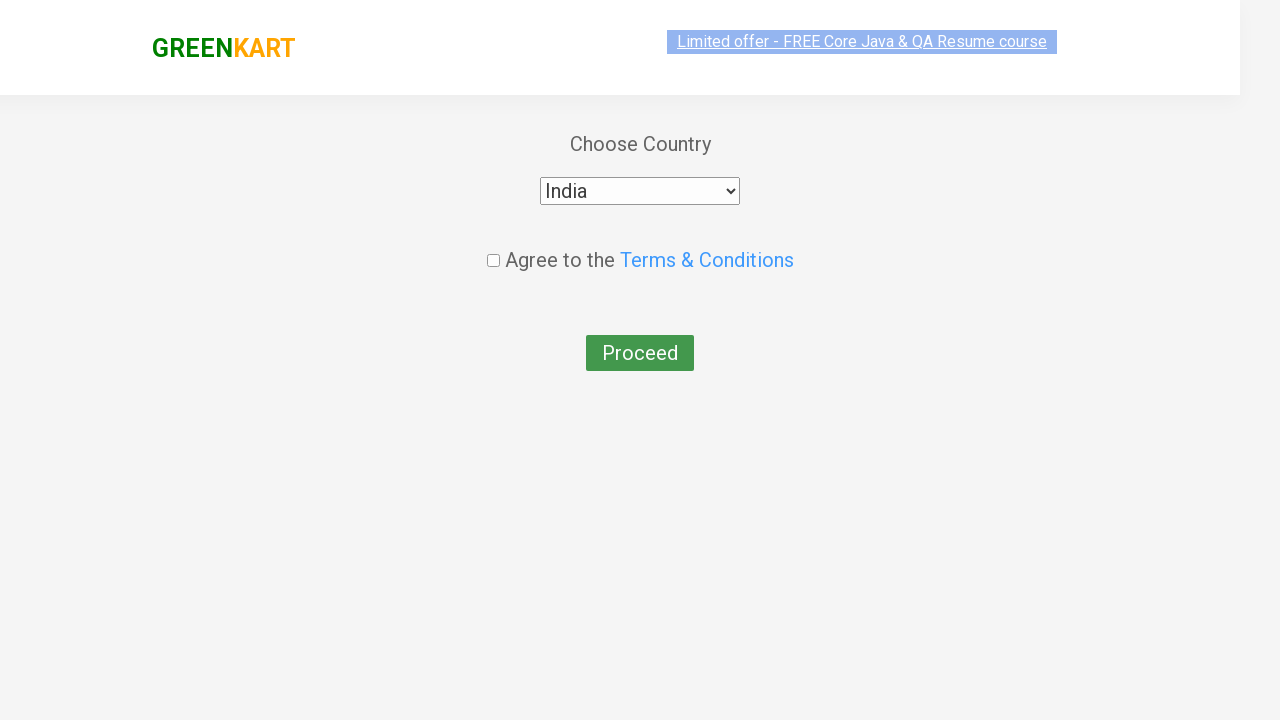

Checked the agreement checkbox at (493, 246) on .chkAgree
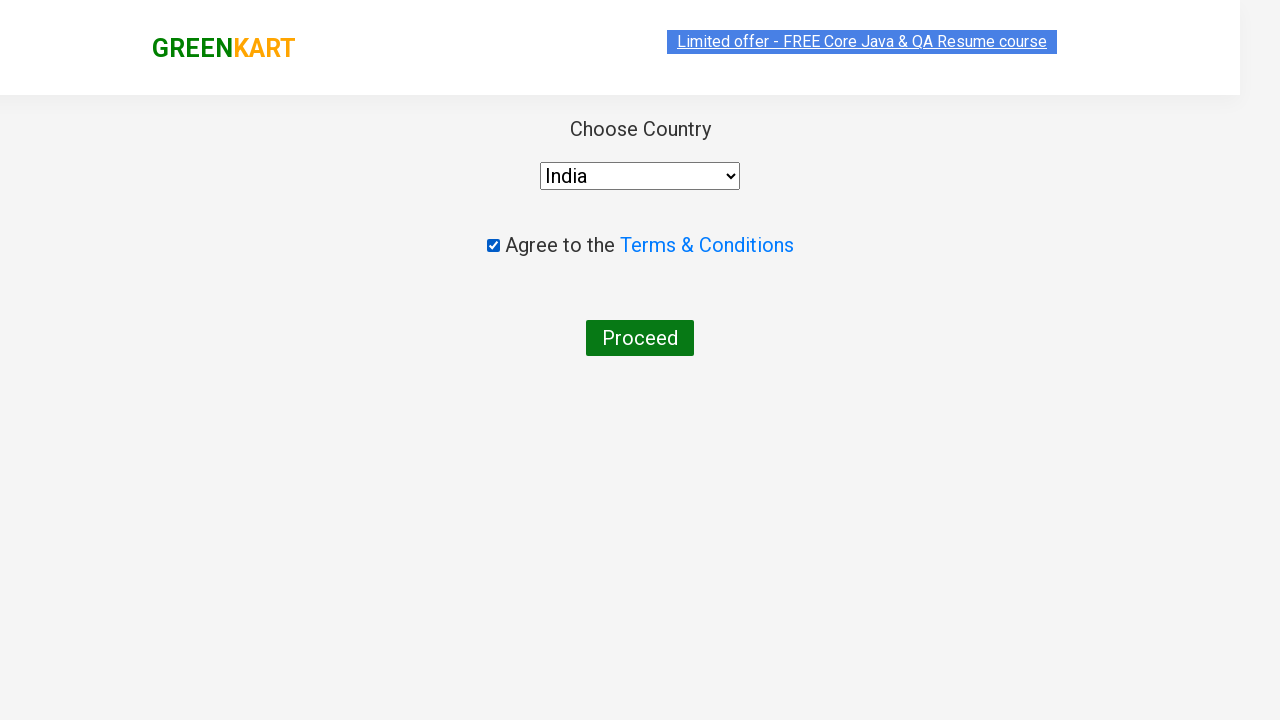

Clicked 'Proceed' button to complete checkout at (640, 338) on button:has-text("Proceed")
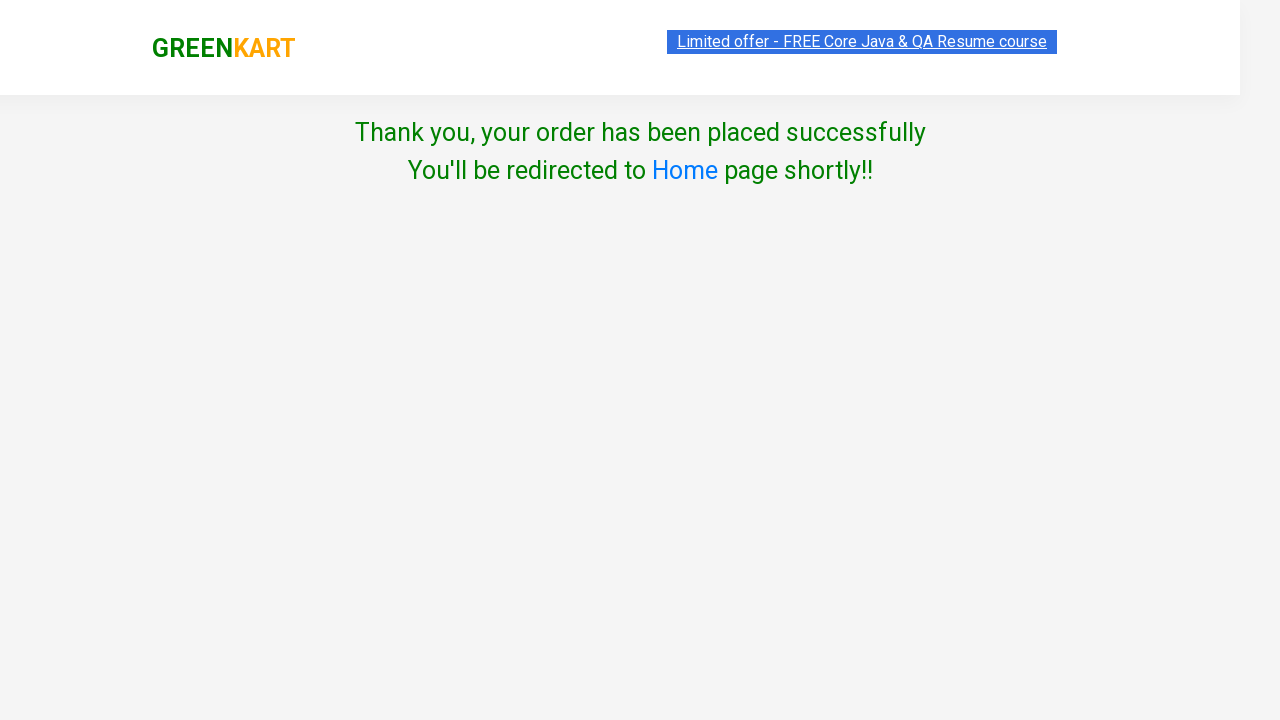

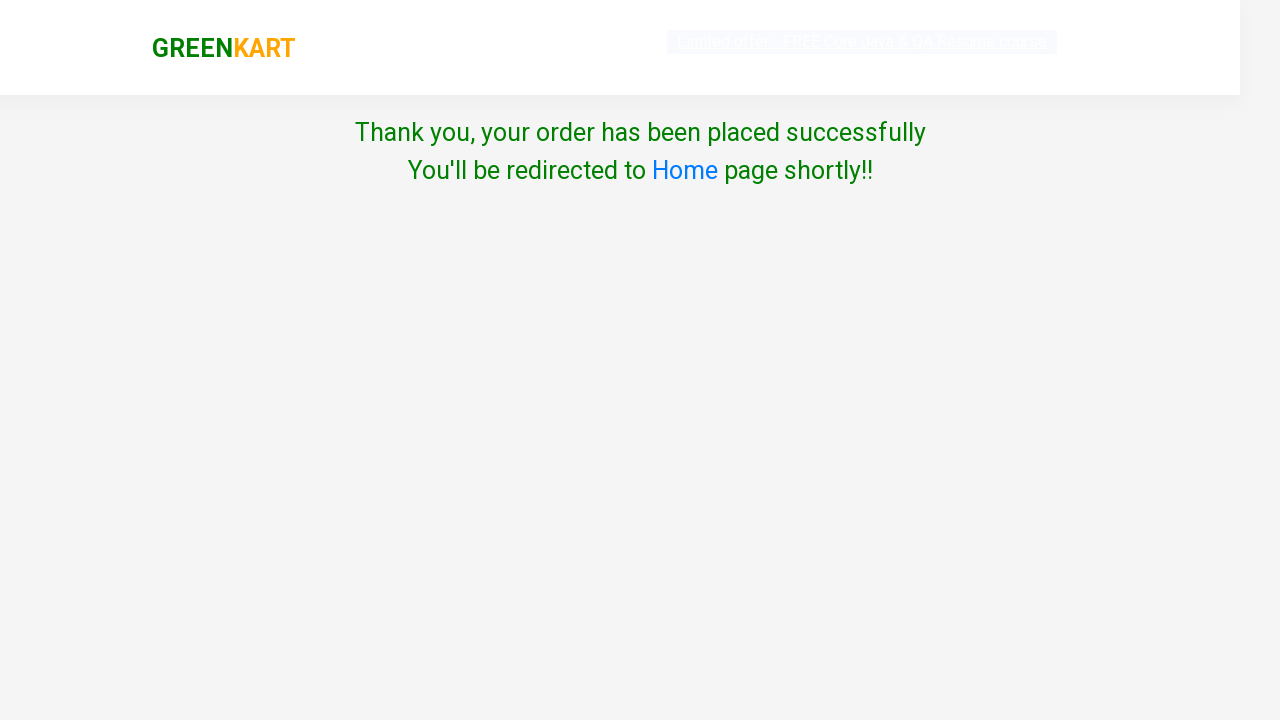